Tests checkbox functionality by navigating to the checkbox section, expanding tree nodes, checking and unchecking various checkboxes.

Starting URL: https://www.tutorialspoint.com/selenium/practice/slider.php

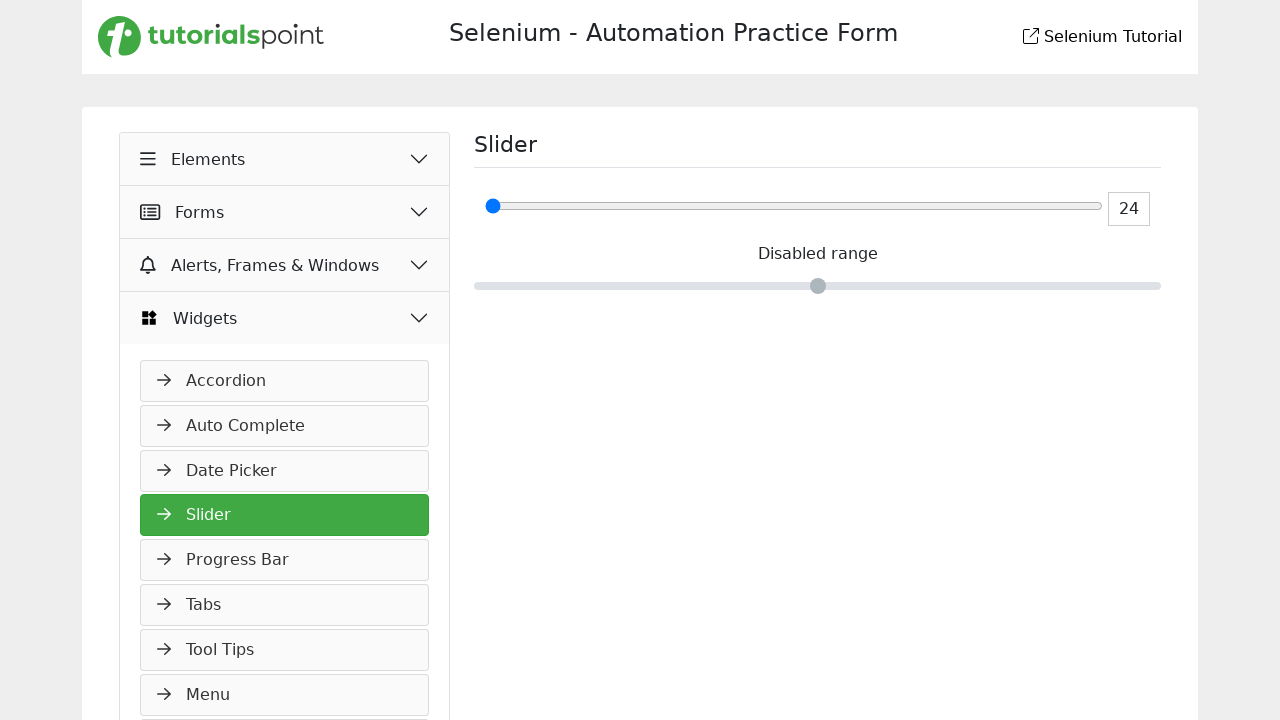

Clicked on Elements button at (285, 159) on xpath=//button[normalize-space()='Elements']
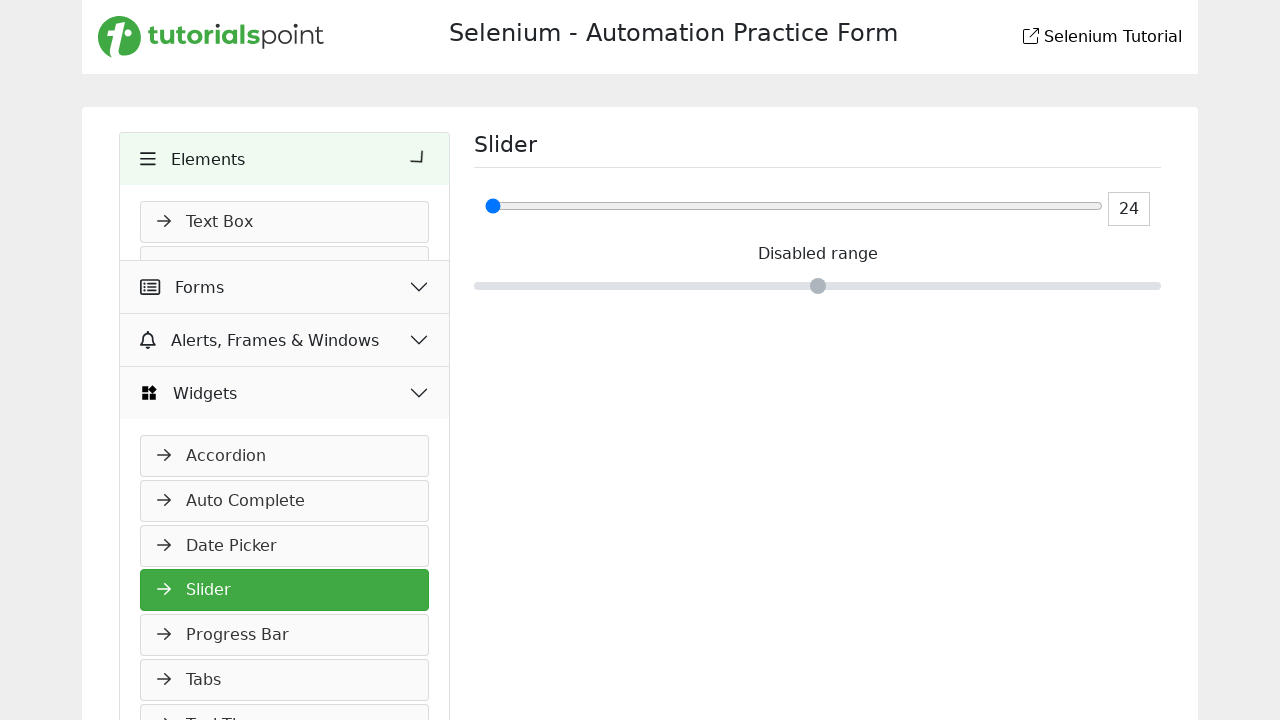

Clicked on Check Box link to navigate to checkbox section at (285, 267) on xpath=//a[normalize-space()='Check Box']
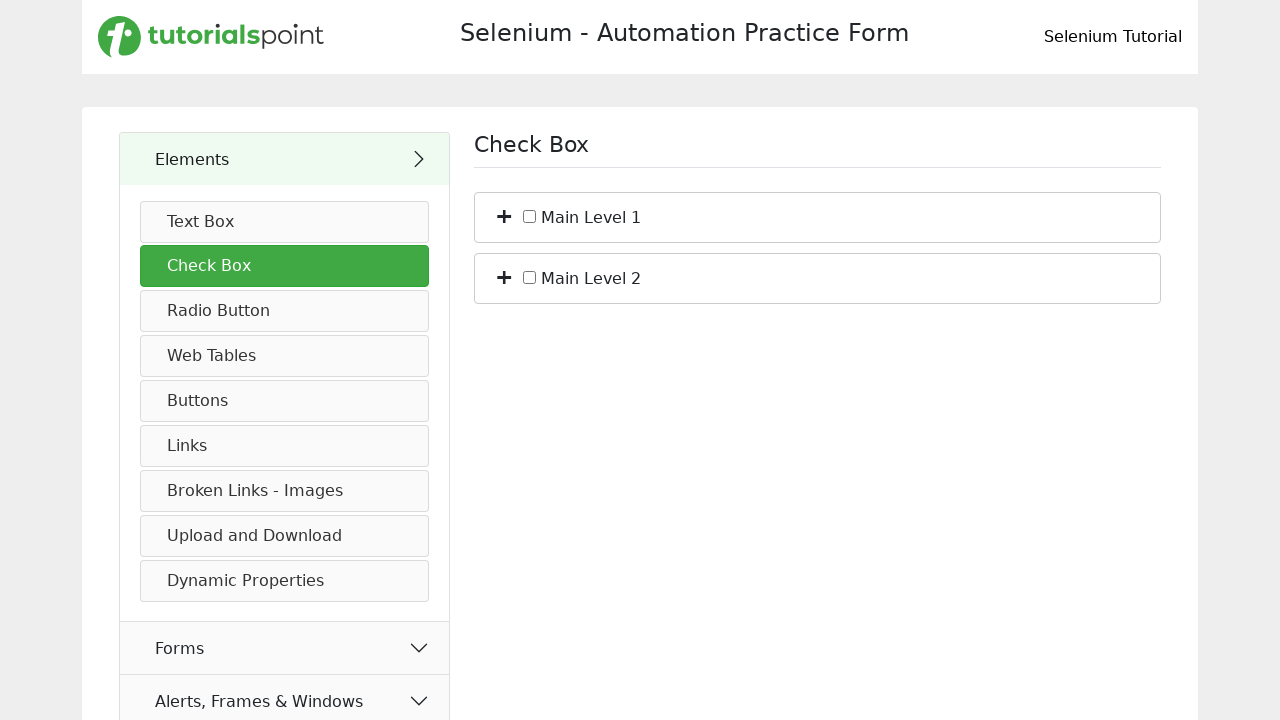

Expanded first tree node at (504, 215) on (//span[@class='plus'])[1]
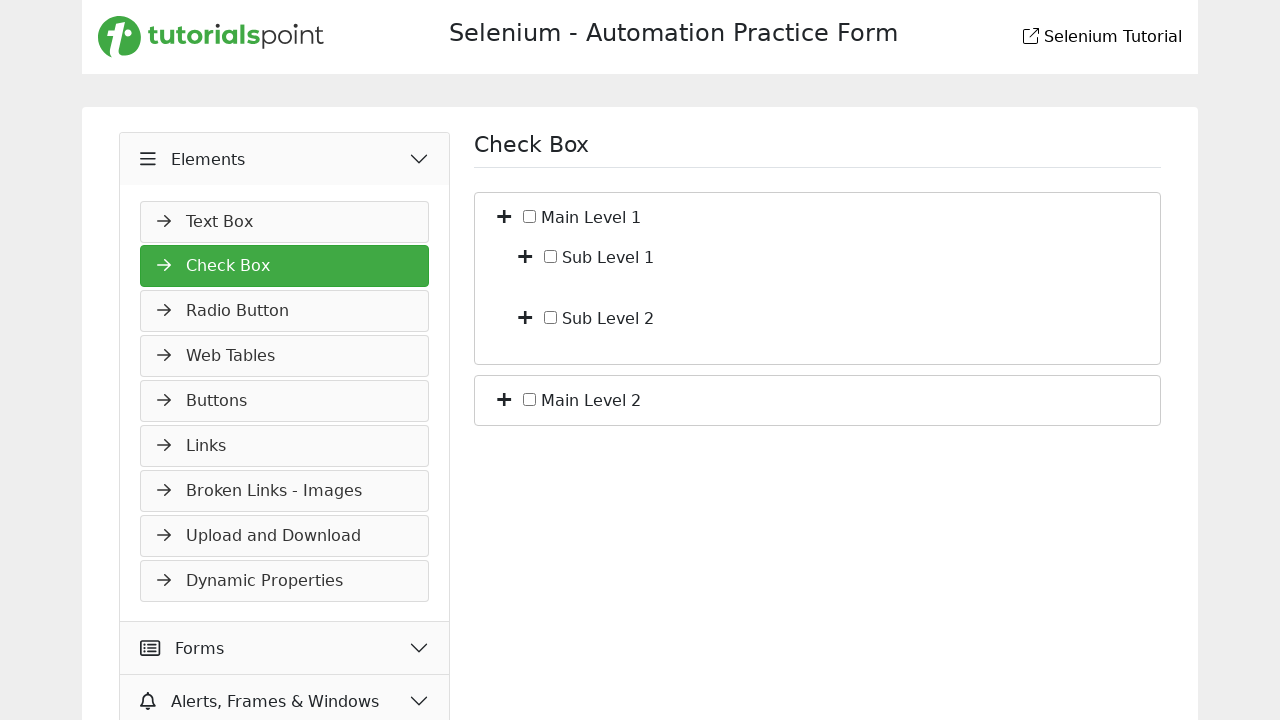

Expanded nested tree node within first branch at (525, 255) on (//span[@class='plus'])[1]
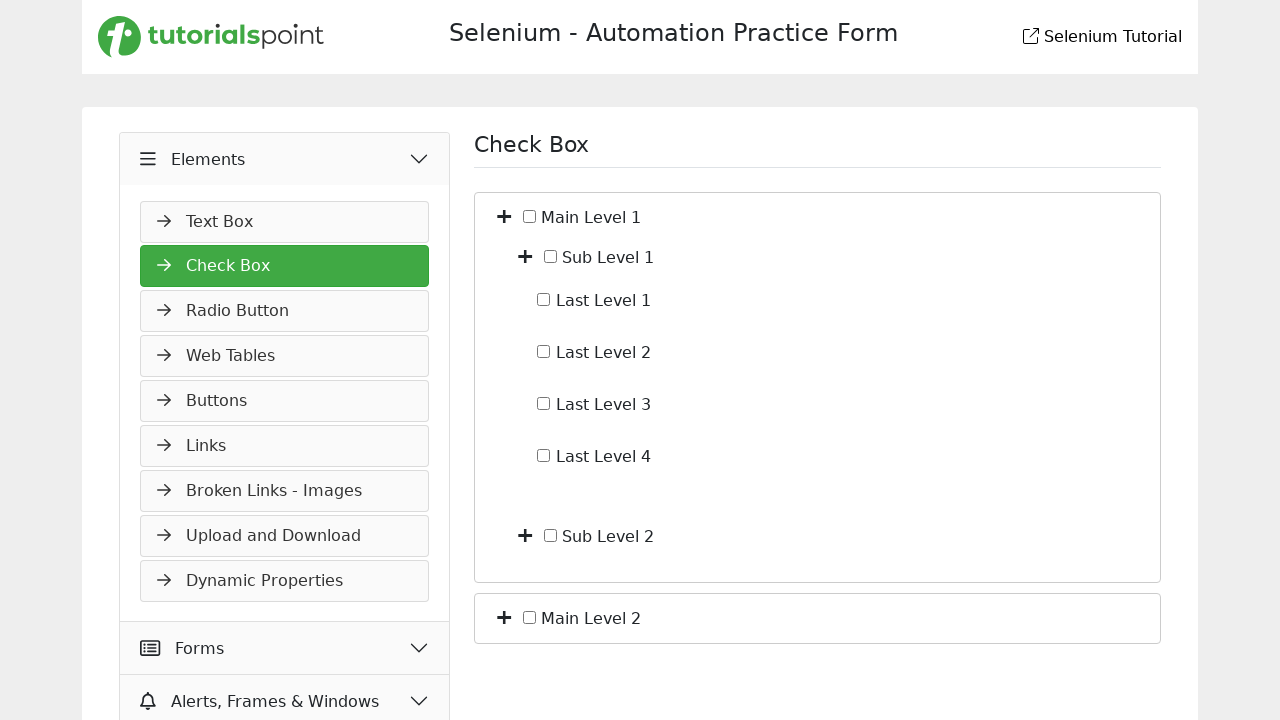

Checked checkbox with id 'c_io_4' at (544, 455) on xpath=//input[@id='c_io_4']
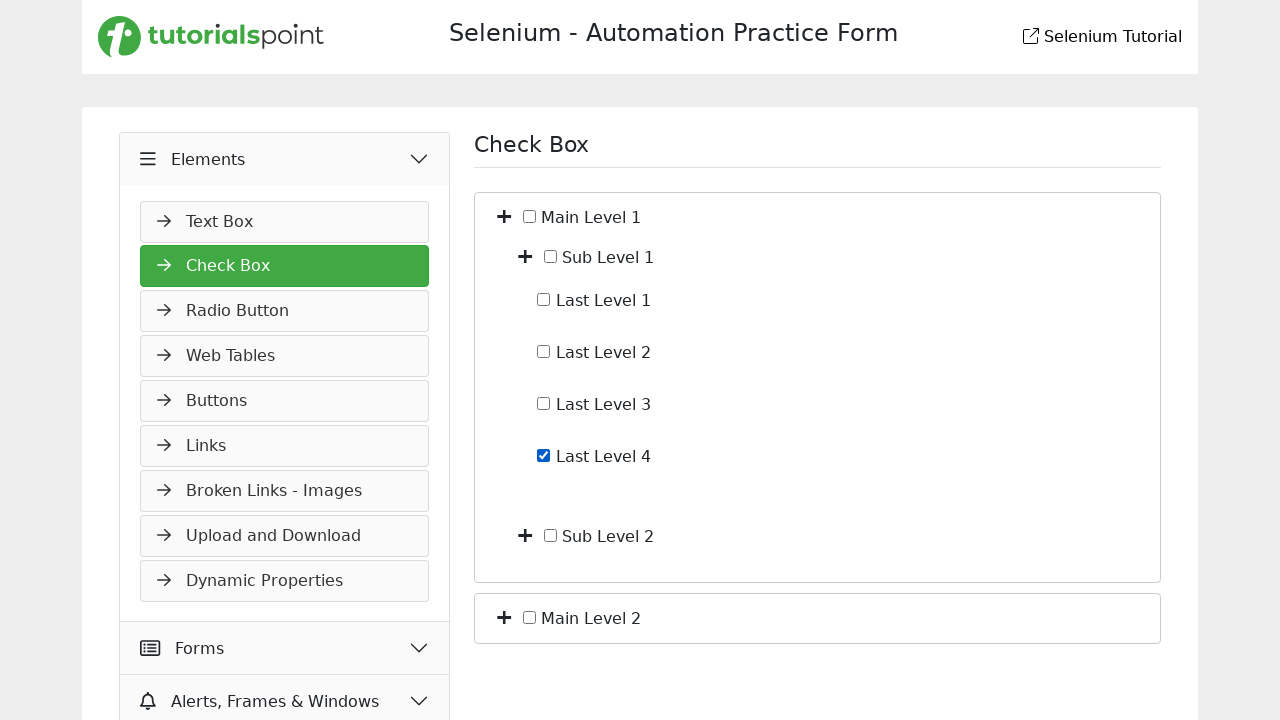

Unchecked checkbox with id 'c_io_4' at (544, 455) on xpath=//input[@id='c_io_4']
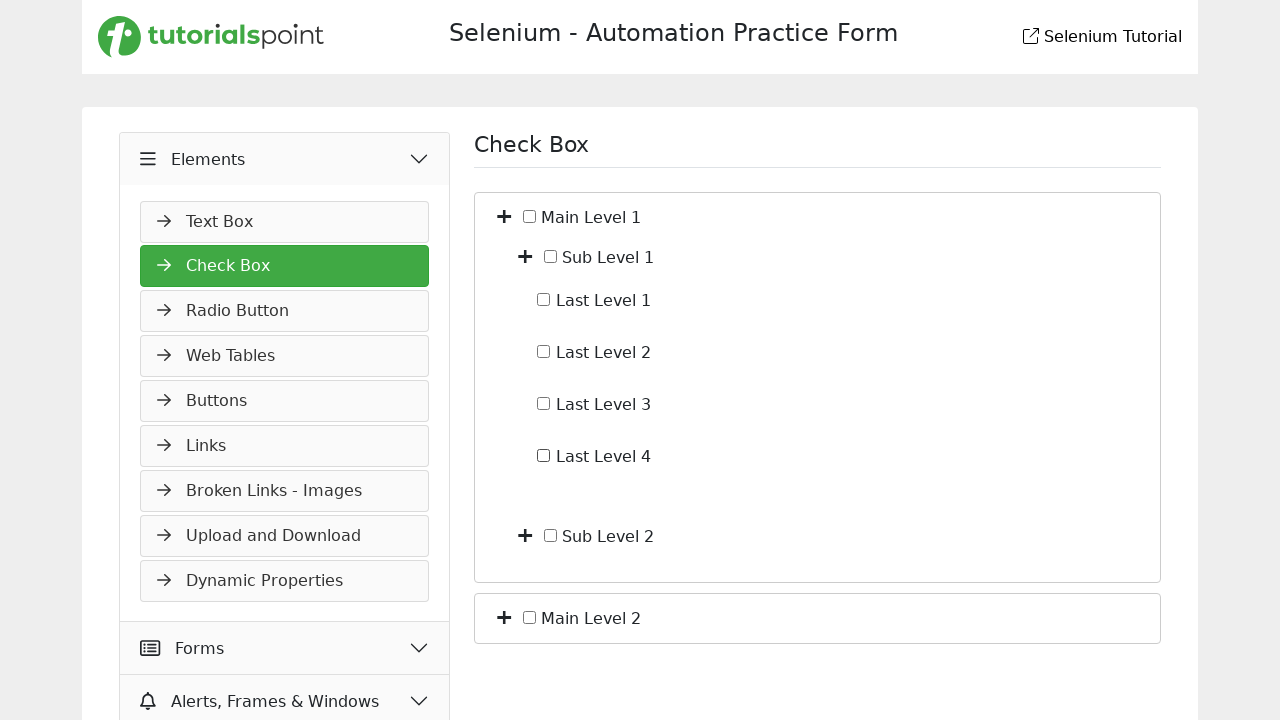

Collapsed the expanded tree node at (504, 215) on (//span[@class='plus minus'])[1]
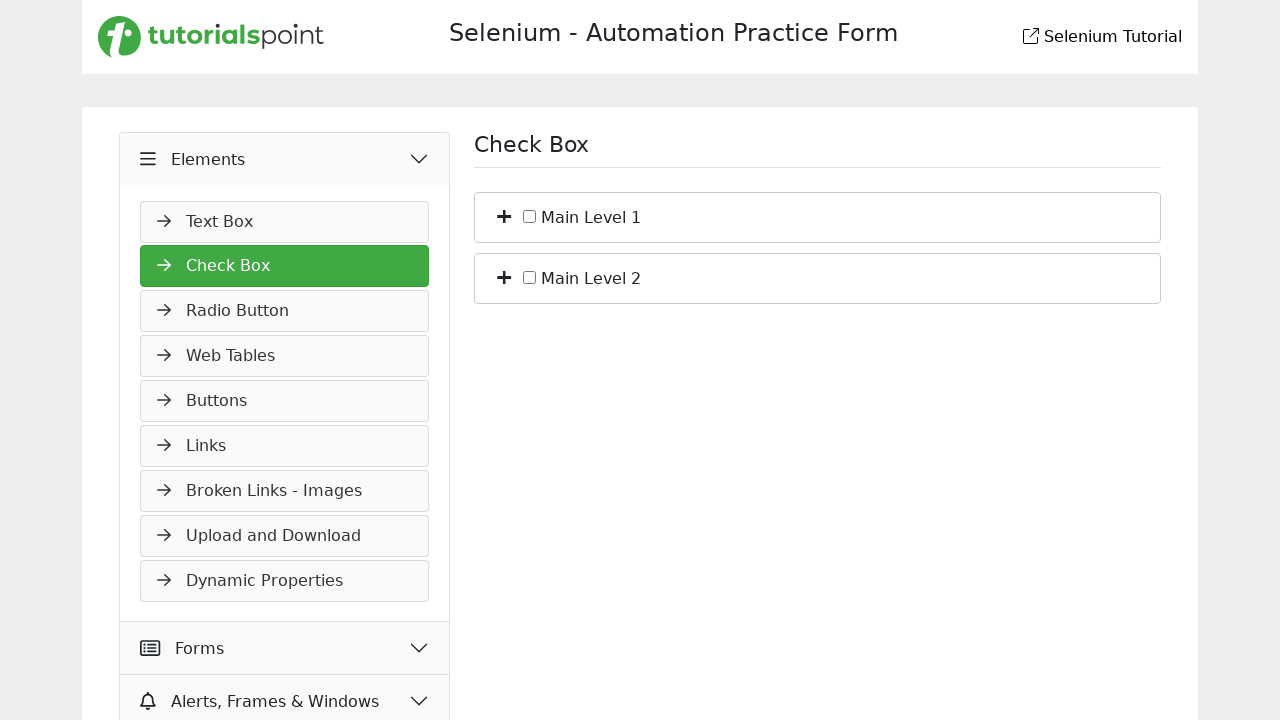

Expanded another tree branch with id 'bs_2' at (504, 276) on (//li[@id='bs_2']//span[@class='plus'])[1]
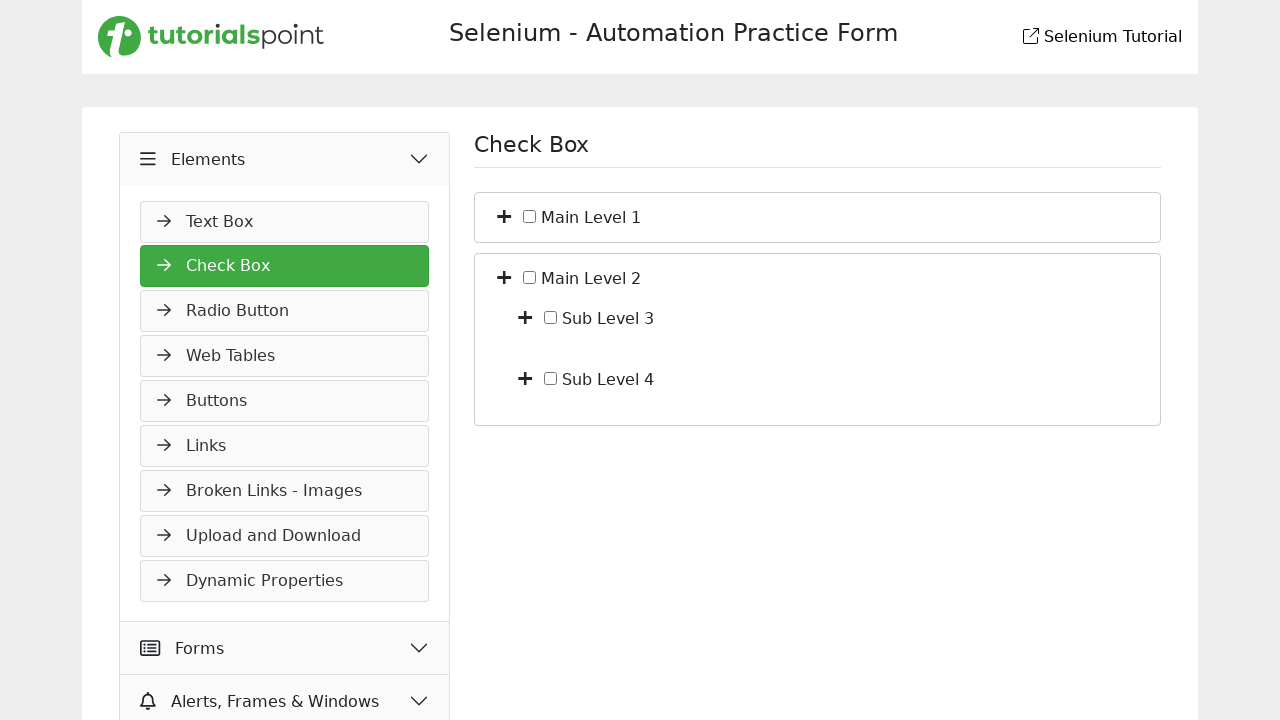

Clicked on tree node with id 'bf_3' at (818, 318) on (//li[@id='bf_3'])[1]
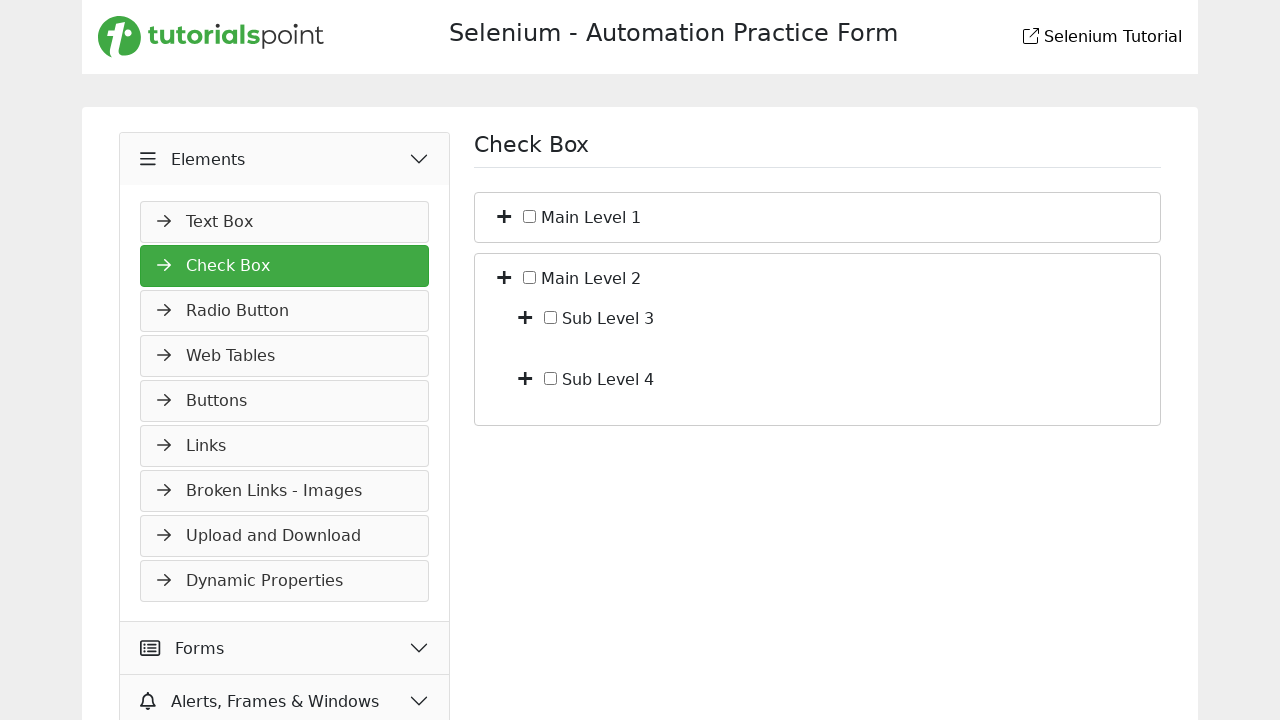

Expanded nested tree node within 'bf_3' branch at (525, 316) on xpath=//li[@id='bf_3']//span[@class='plus']
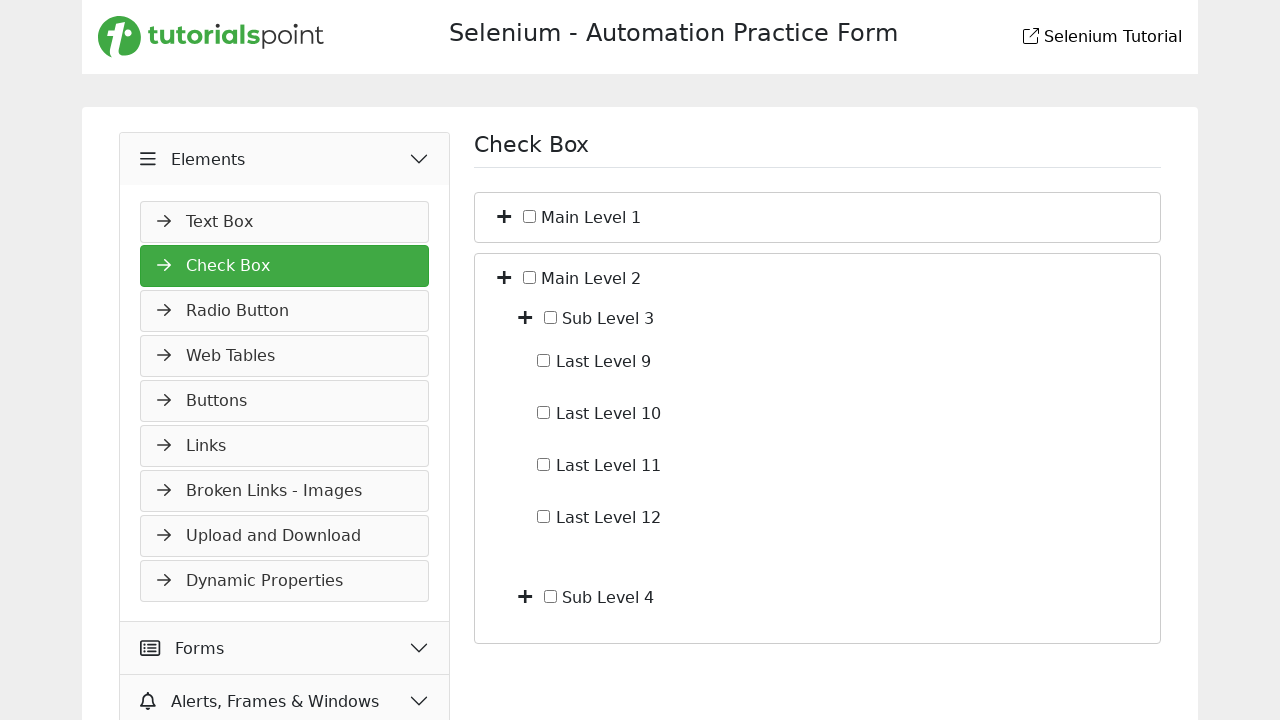

Checked checkbox with id 'c_io_12' at (544, 516) on xpath=//input[@id='c_io_12']
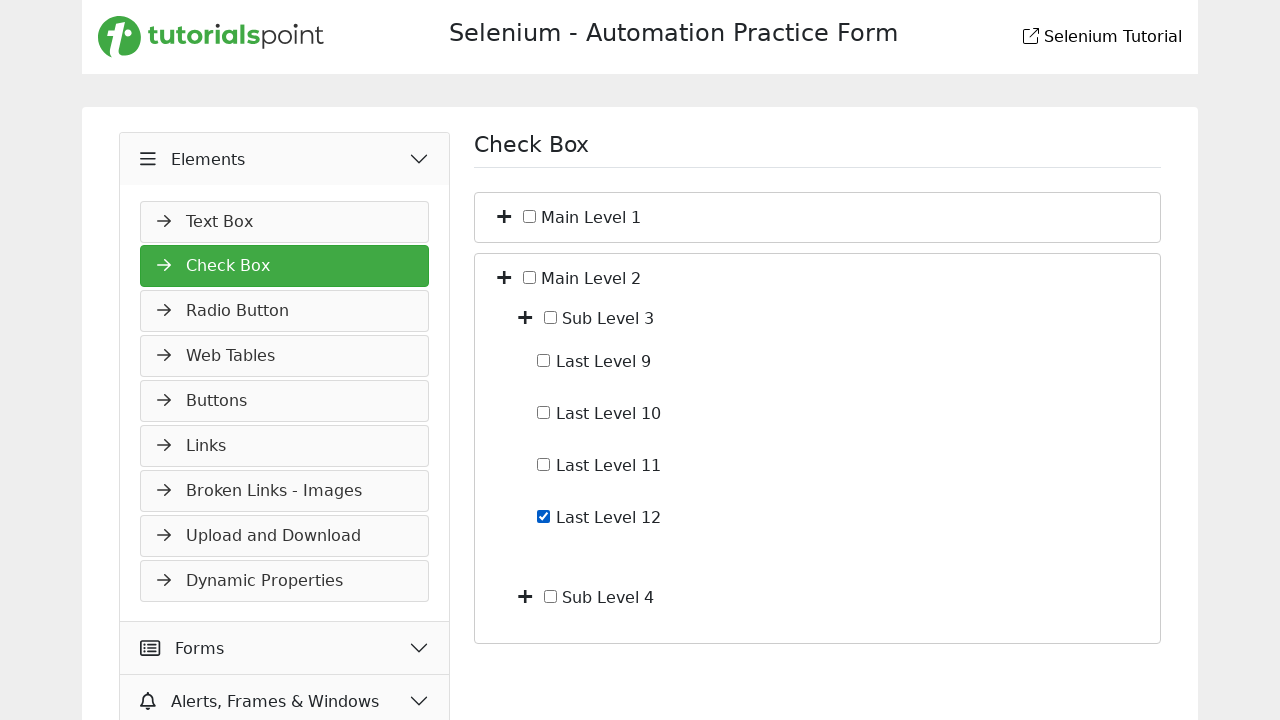

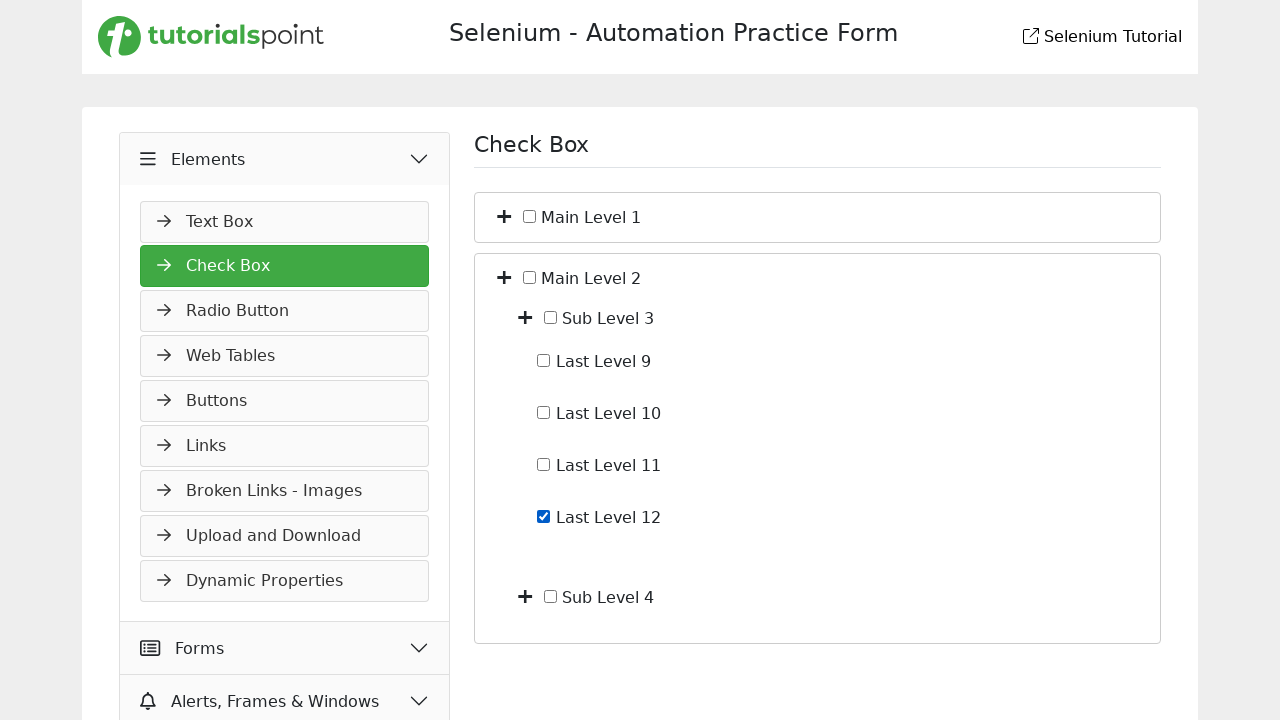